Tests JavaScript alert handling by clicking a button and accepting the alert

Starting URL: https://demo.automationtesting.in/Alerts.html

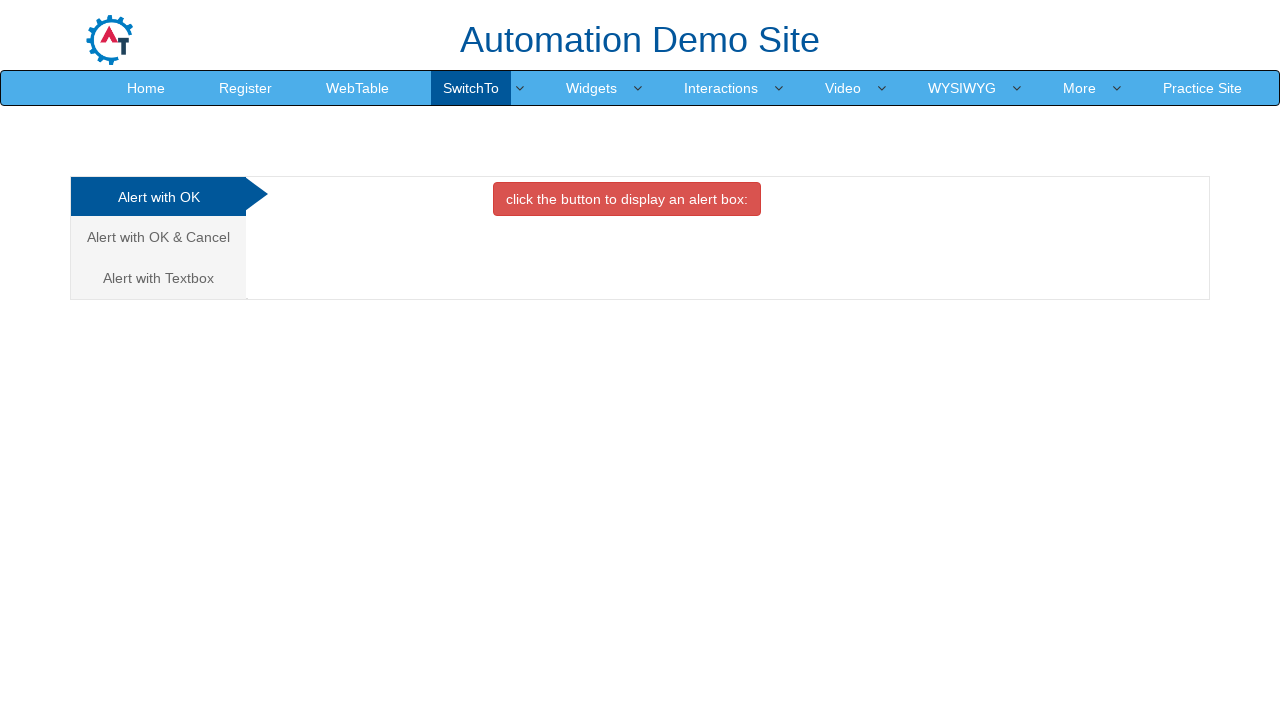

Set up dialog handler to automatically accept alerts
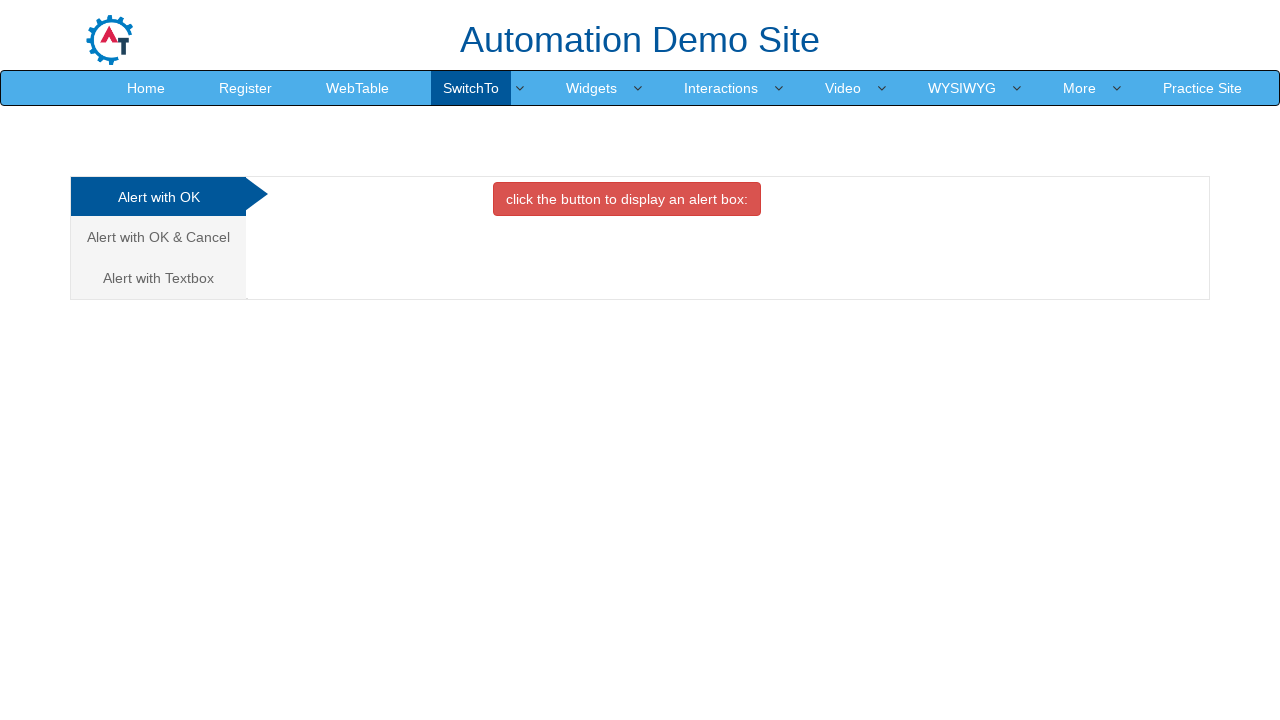

Clicked the danger button to trigger the JavaScript alert at (627, 199) on button.btn.btn-danger
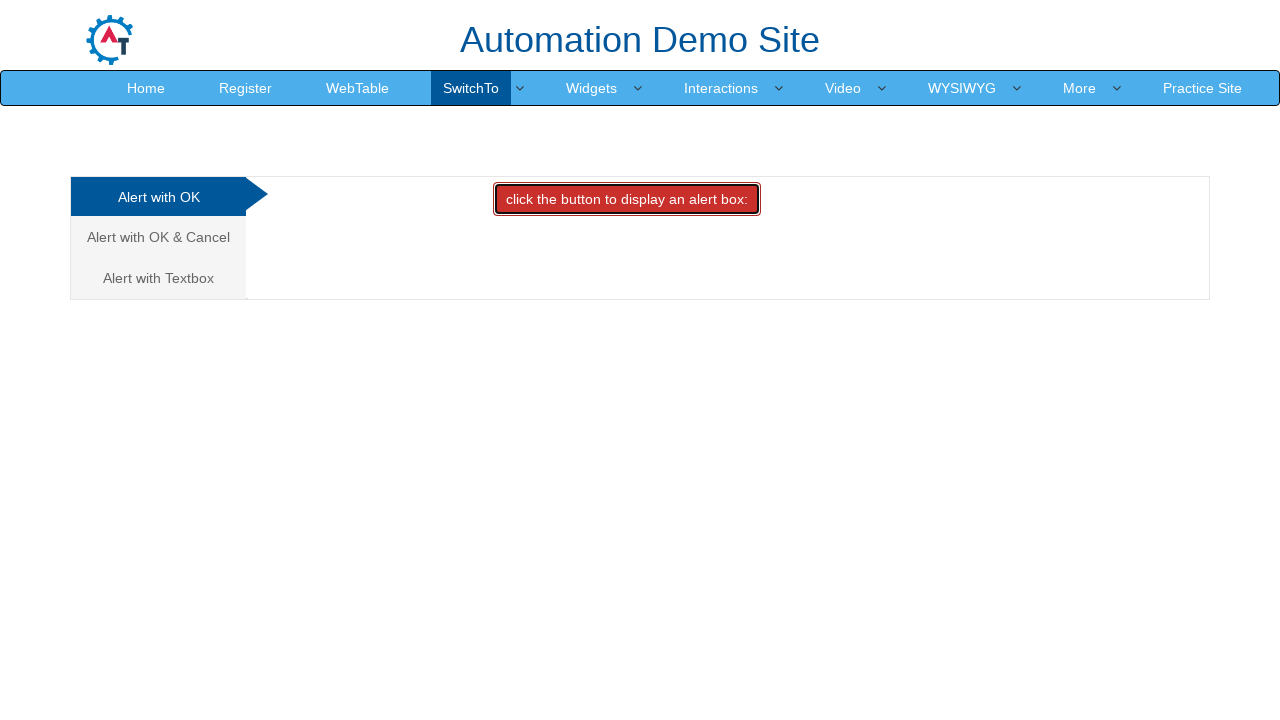

Waited for alert to be processed
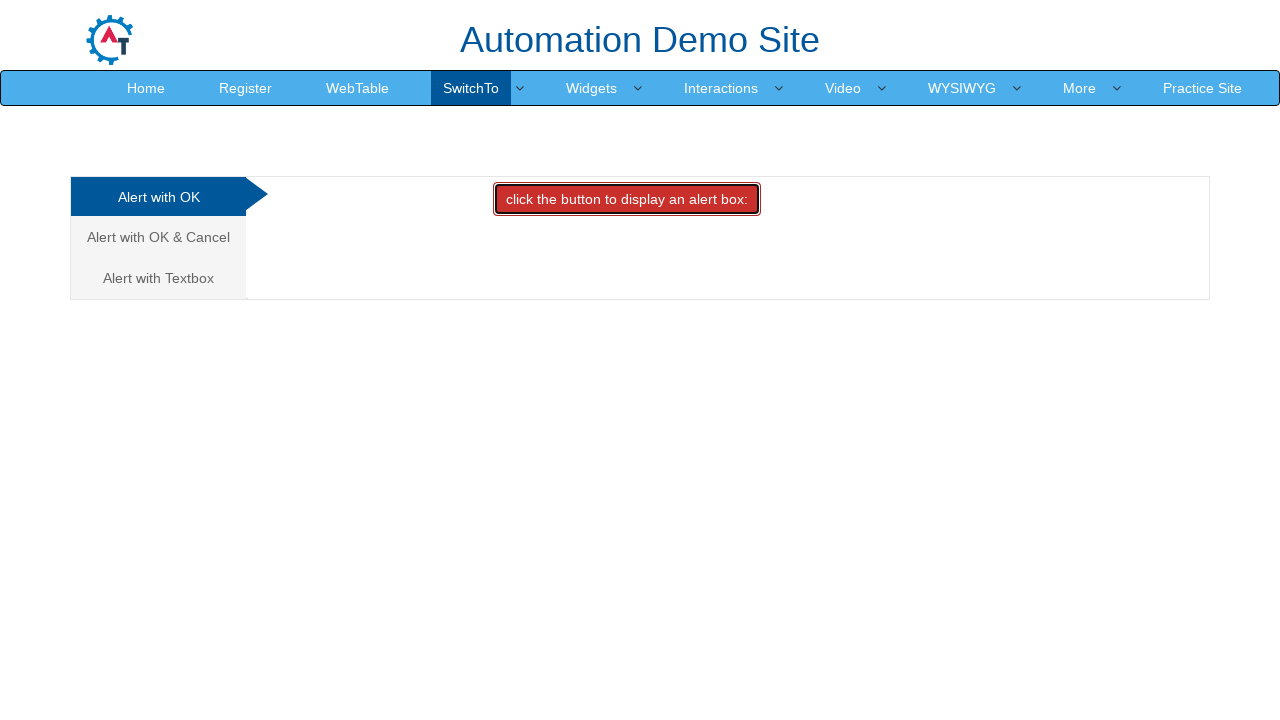

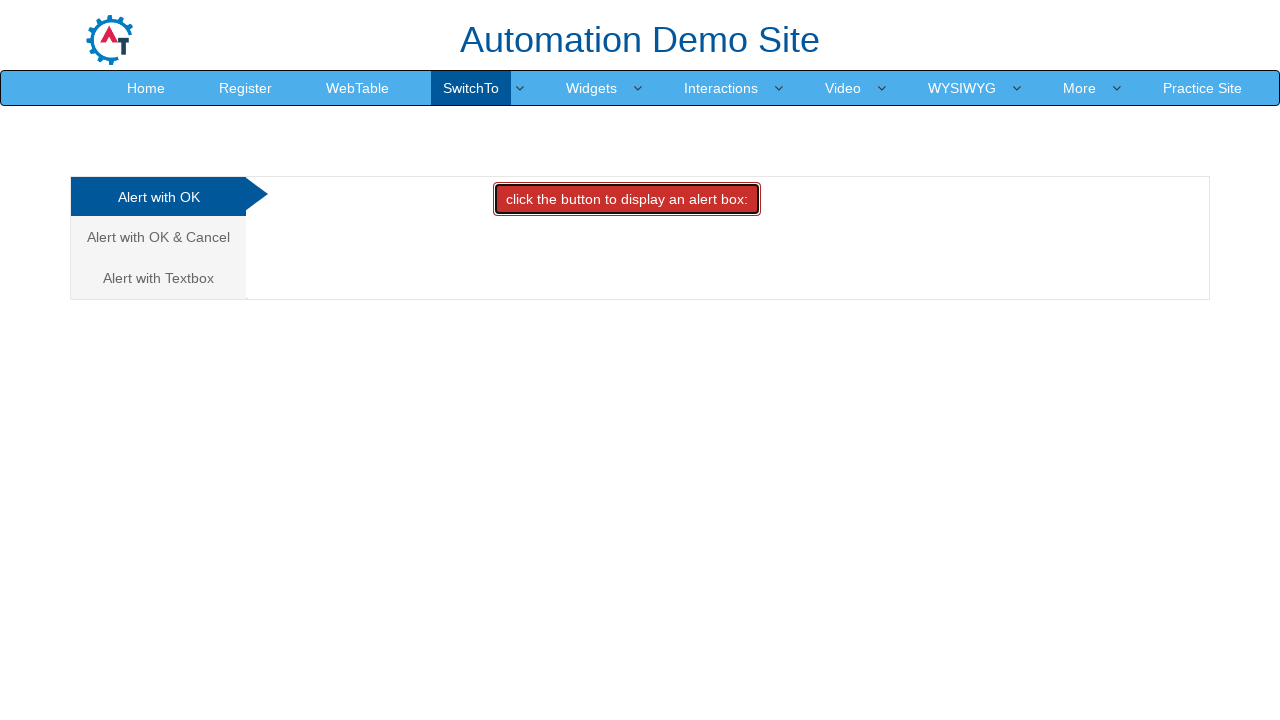